Tests drag and drop functionality by dragging an element and dropping it onto a target drop zone

Starting URL: https://demoqa.com/droppable

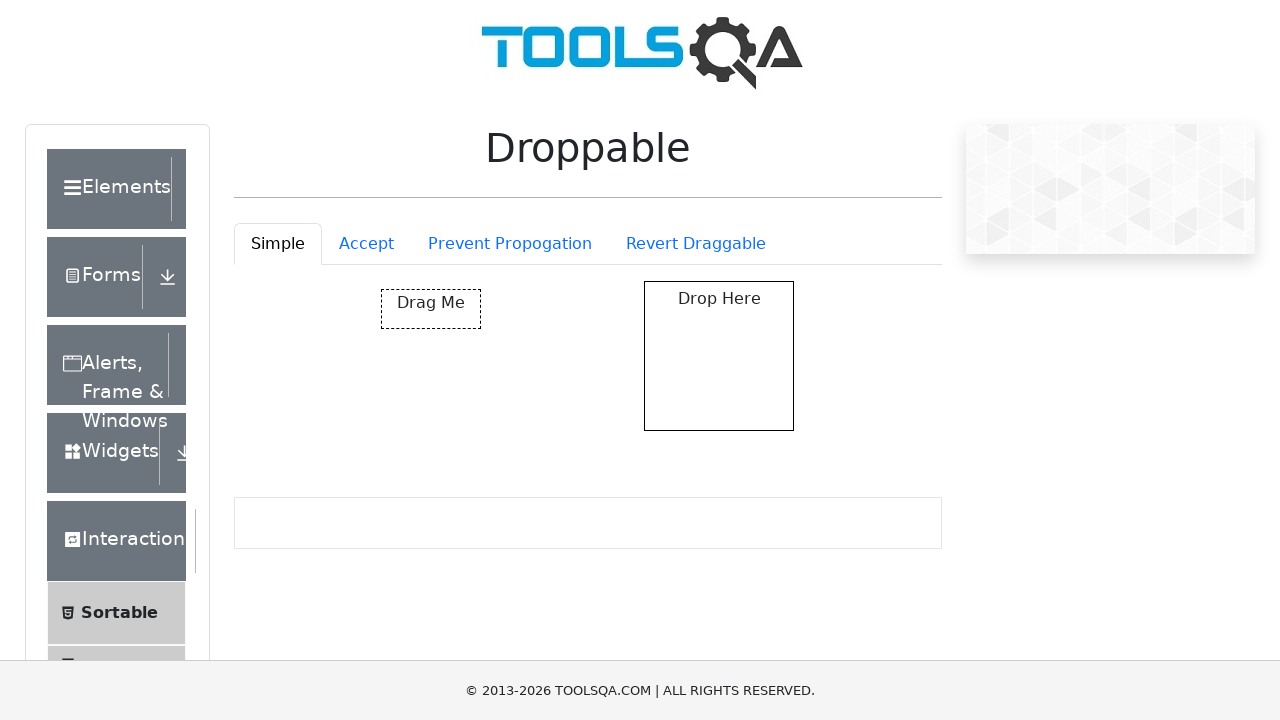

Waited for draggable element to be visible
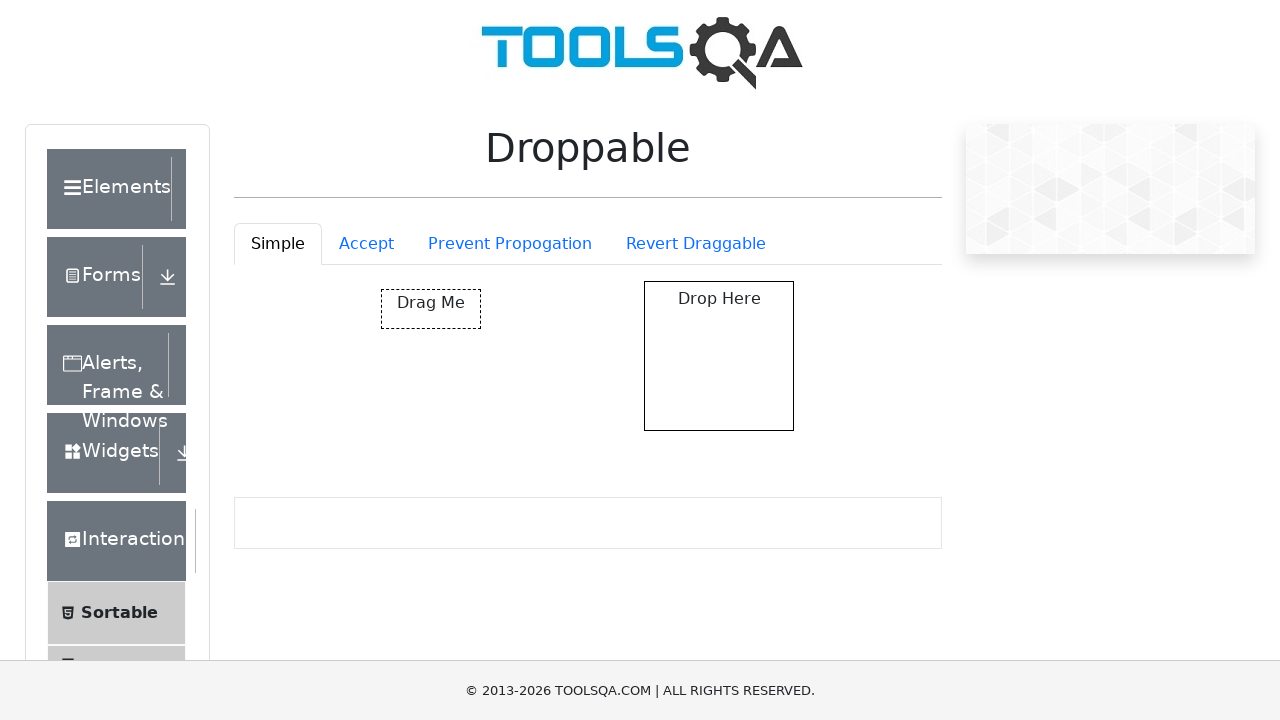

Waited for droppable element to be visible
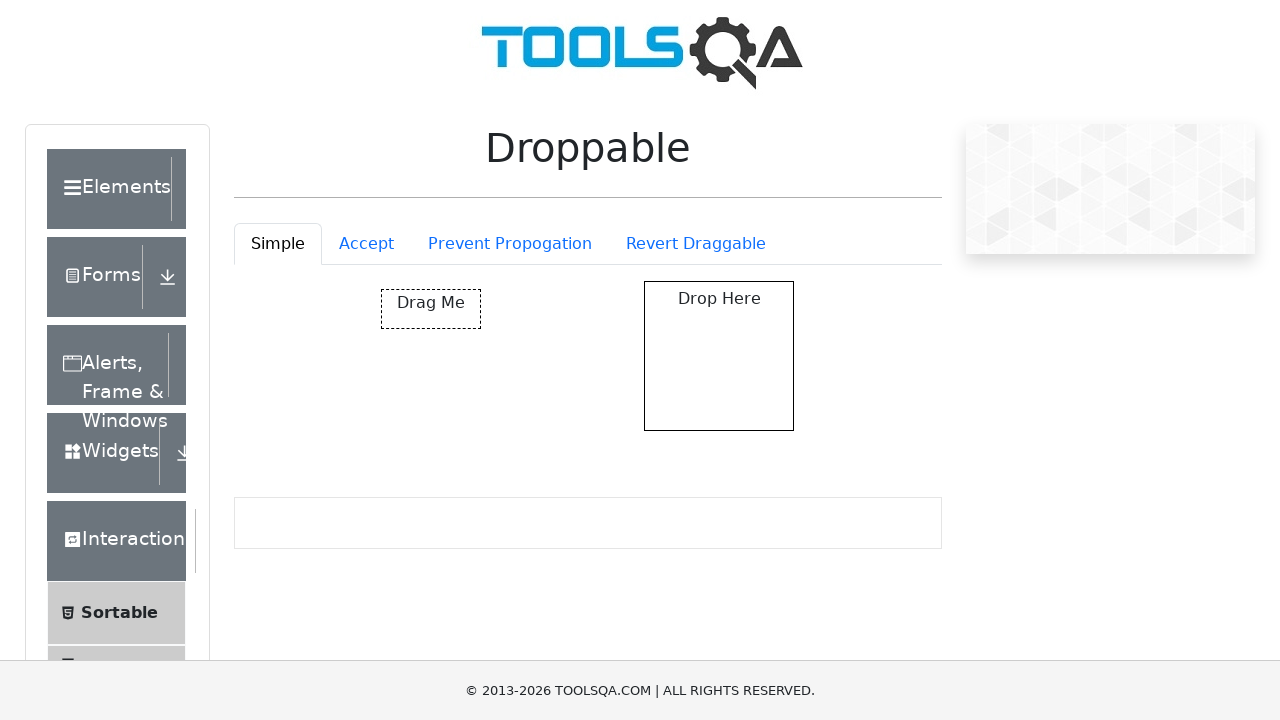

Dragged draggable element and dropped it onto droppable target zone at (719, 356)
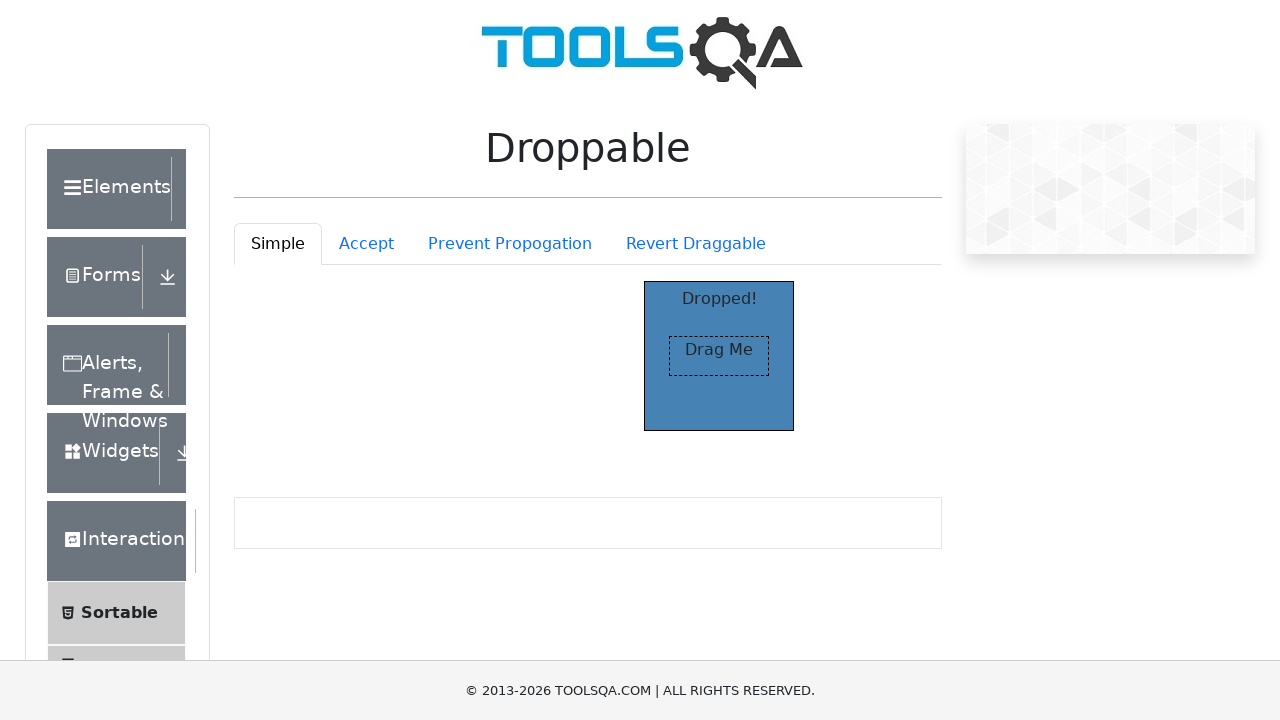

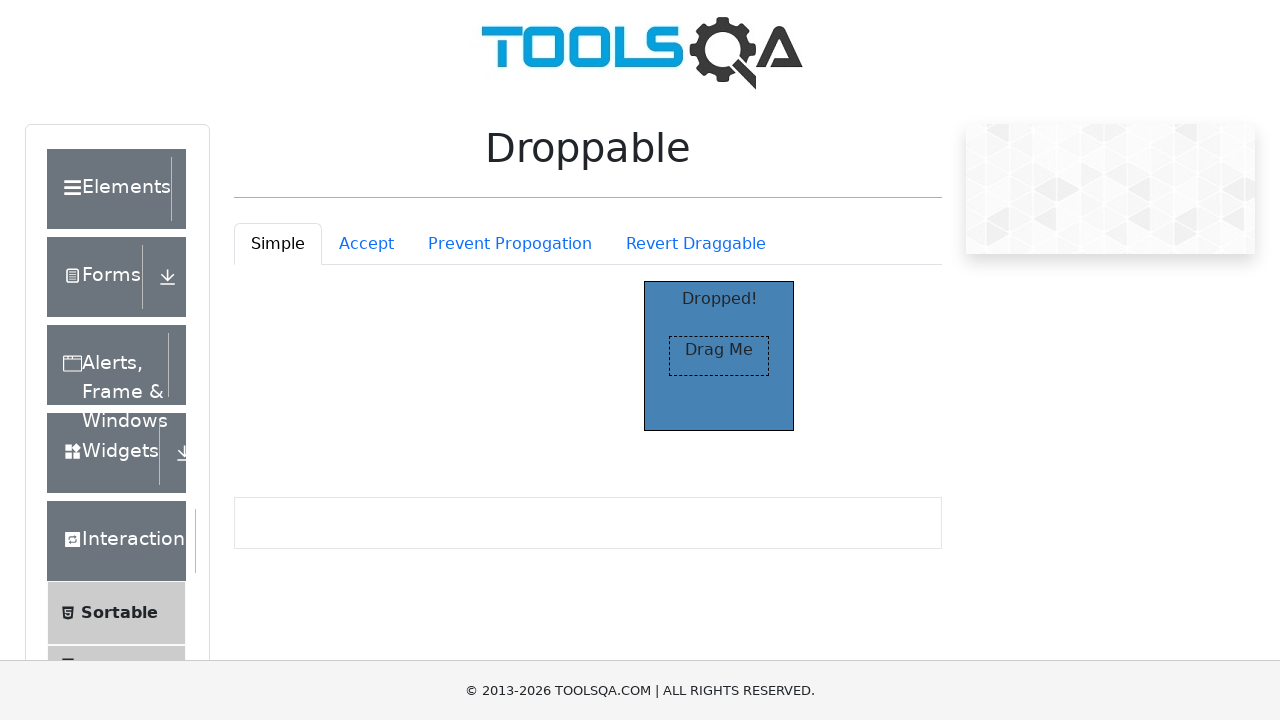